Tests scrolling functionality and validates the sum of values in a table by scrolling through the page and a fixed header table, then comparing calculated sum with displayed total

Starting URL: https://rahulshettyacademy.com/AutomationPractice/

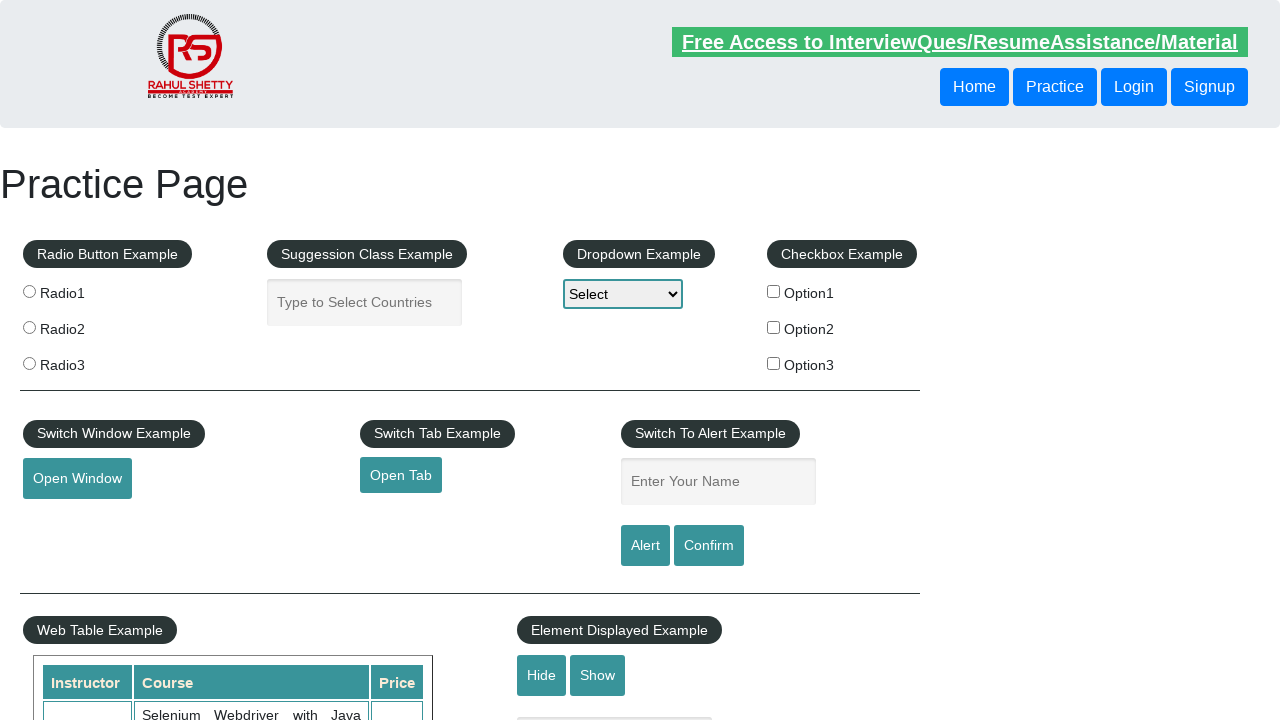

Scrolled down main page by 700 pixels
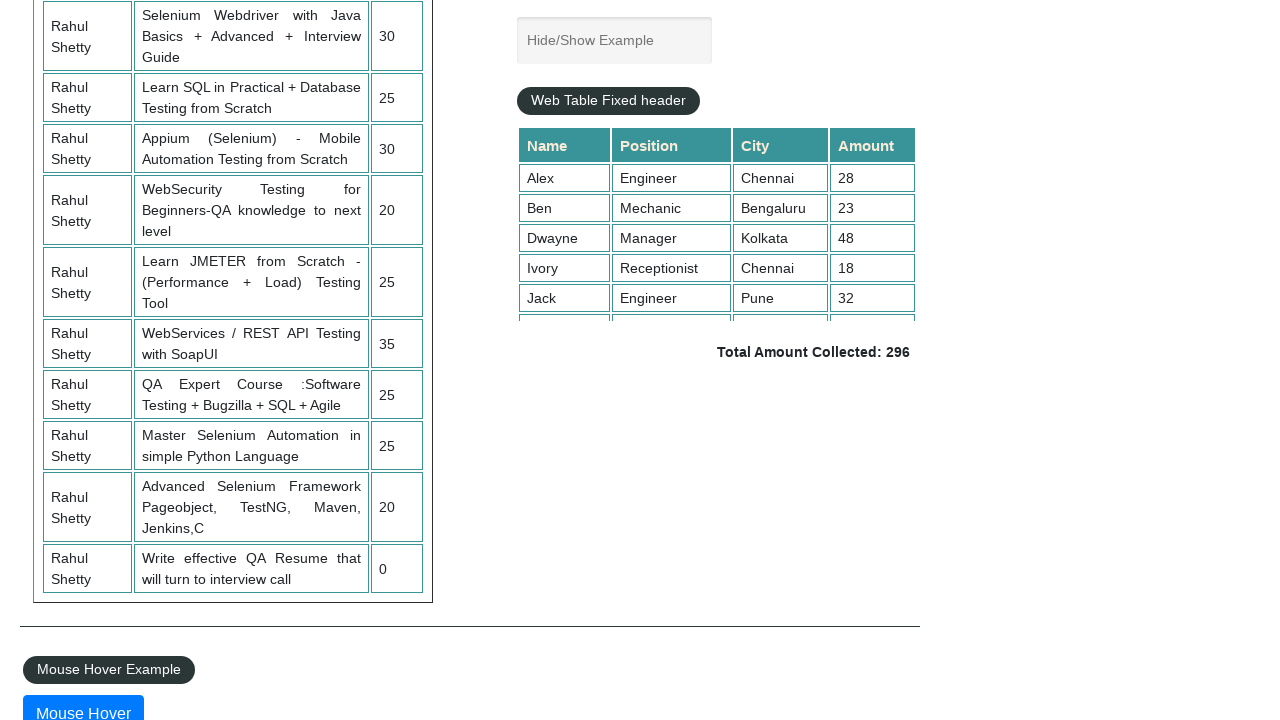

Waited 1000ms for main page scroll to complete
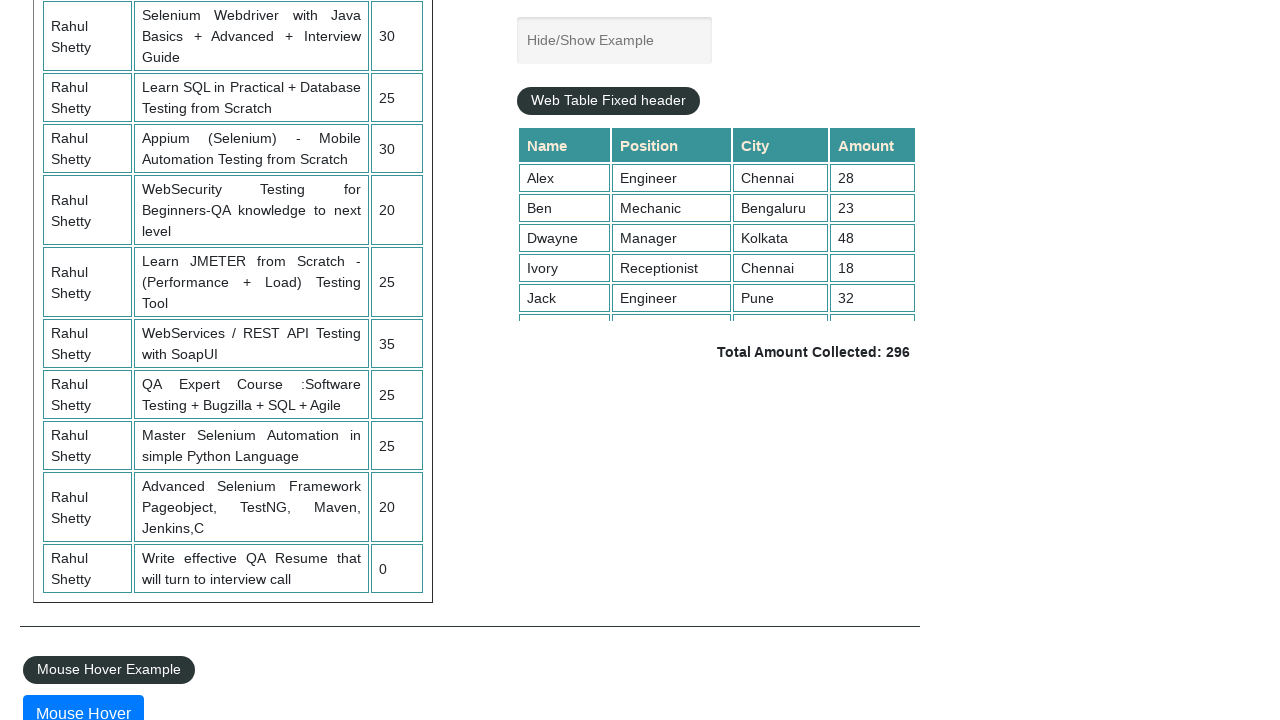

Scrolled fixed header table to top by 5000 pixels
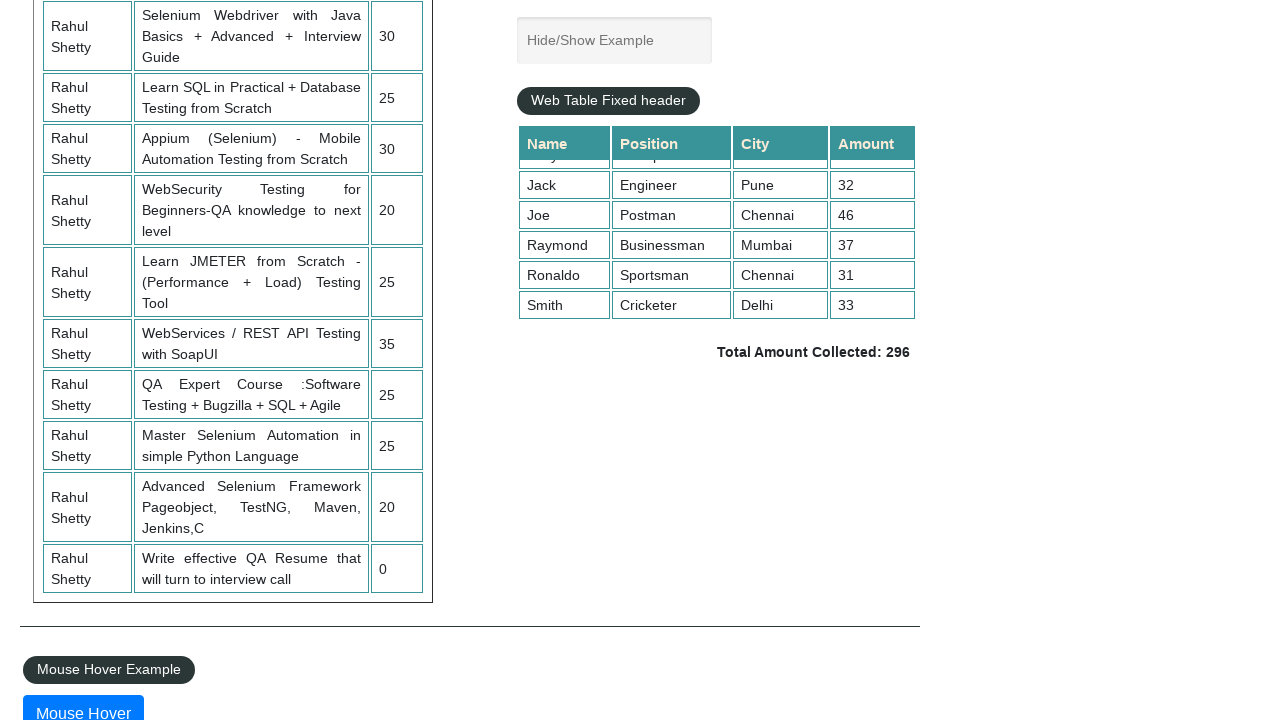

Waited 1000ms for table scroll to complete
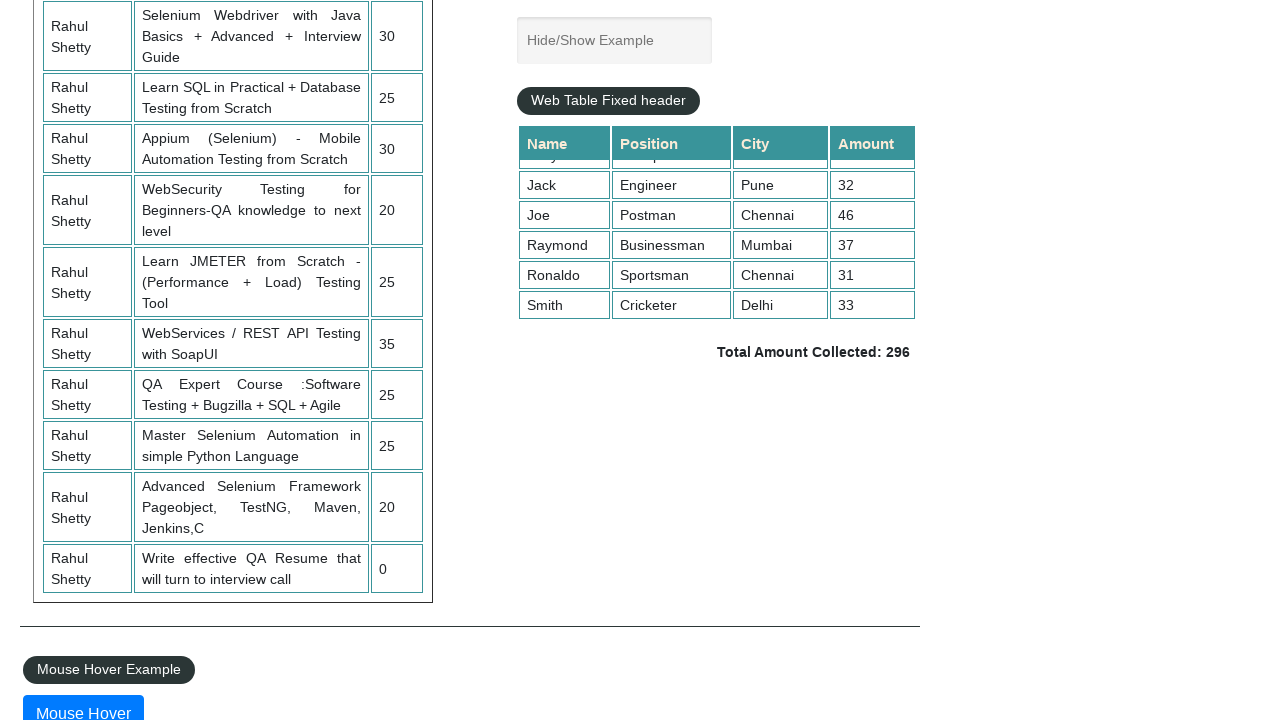

Retrieved all values from 4th column of table
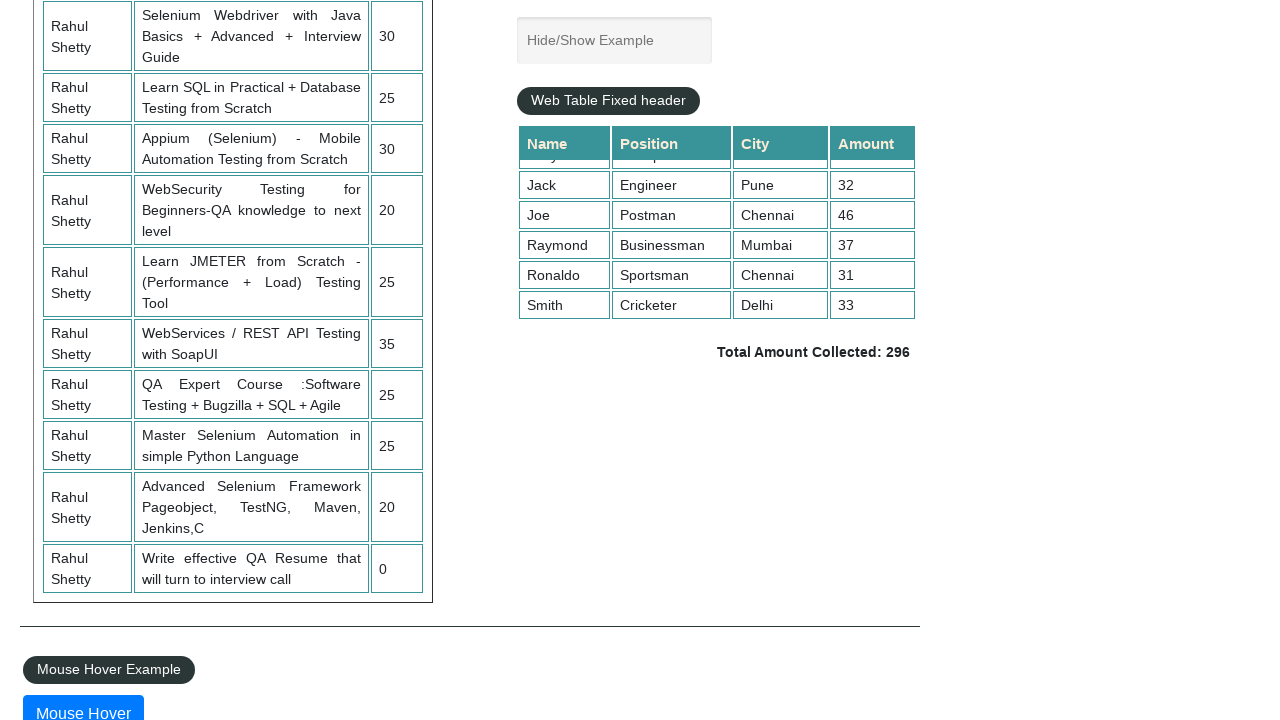

Calculated sum of table values: 296
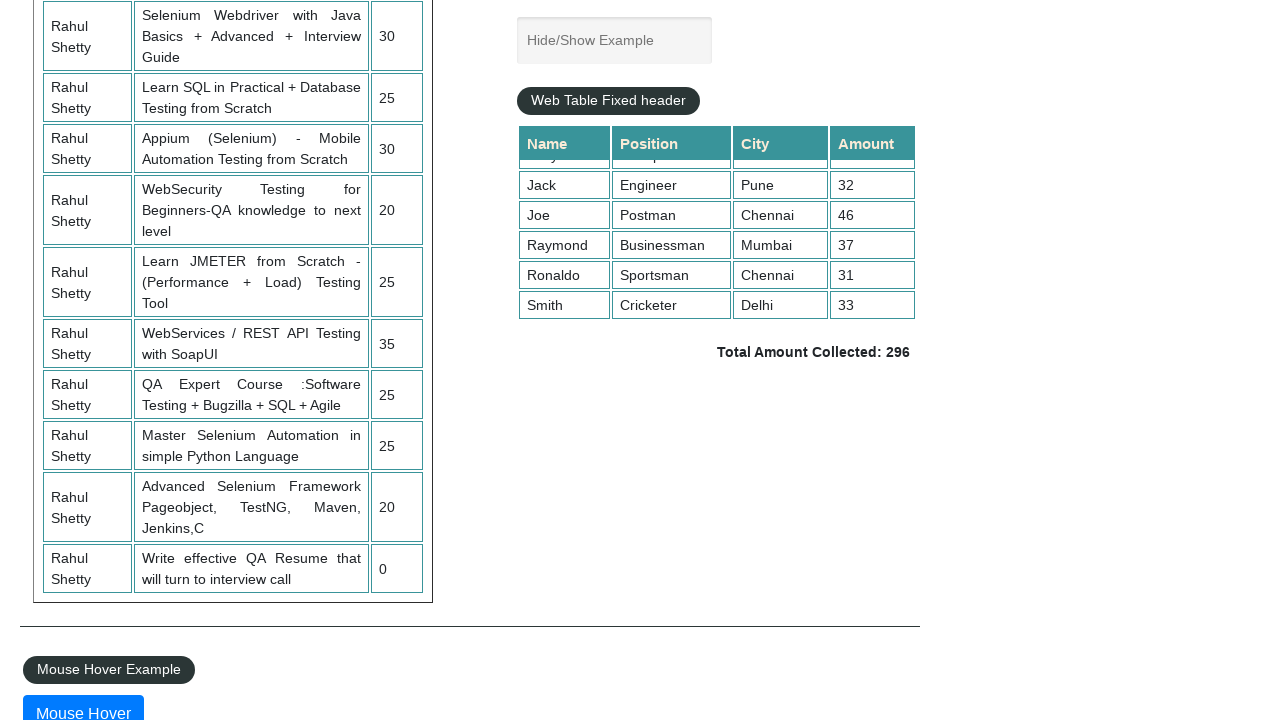

Retrieved total amount text from page
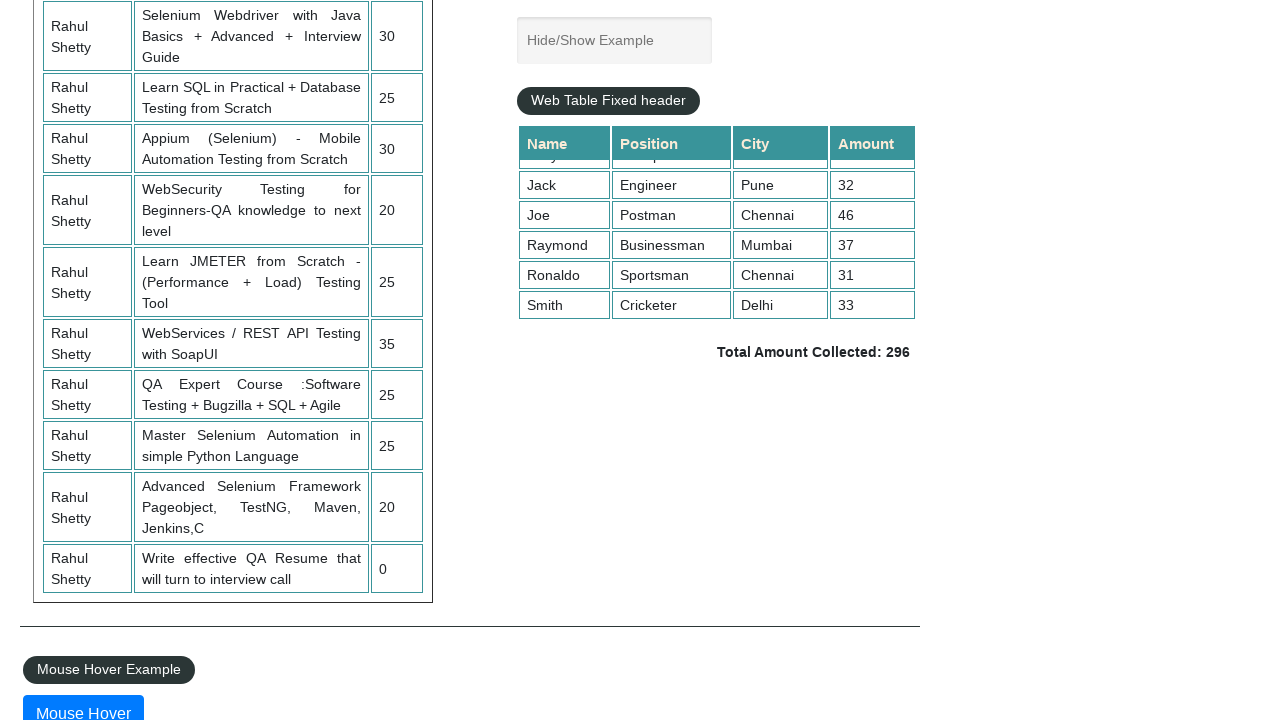

Extracted displayed total from text: 296
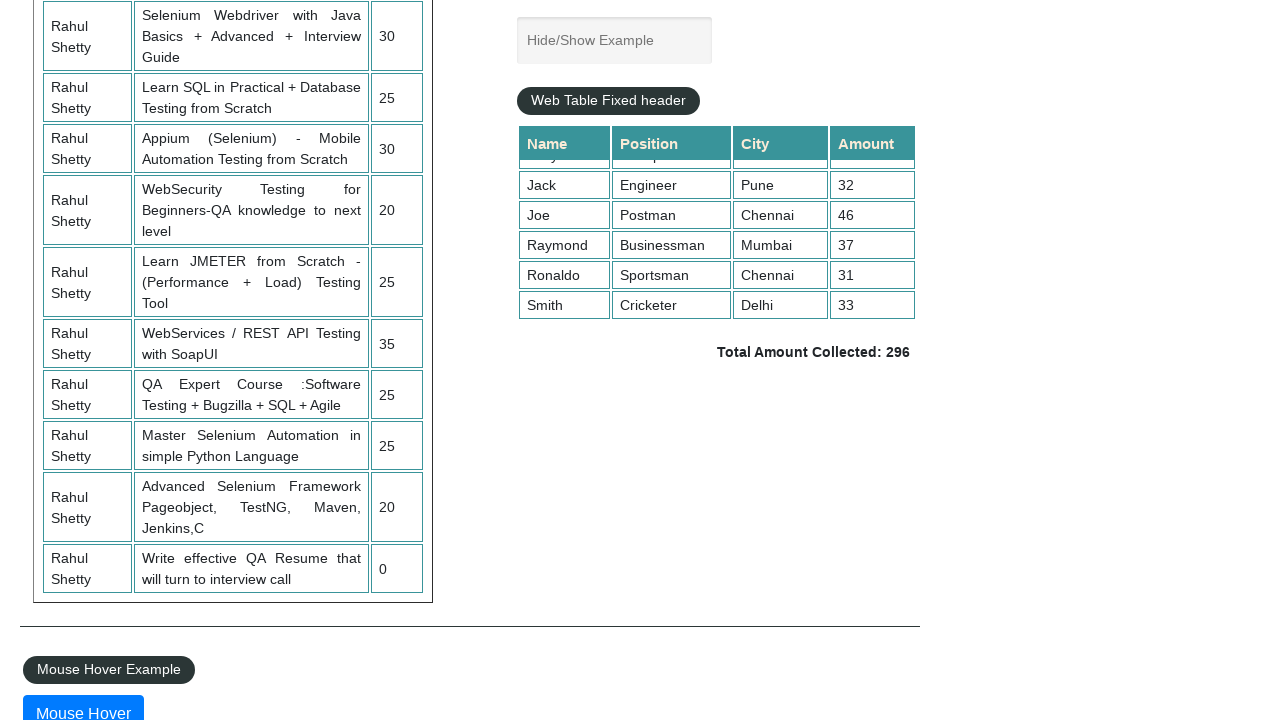

Verified calculated sum (296) matches displayed total (296)
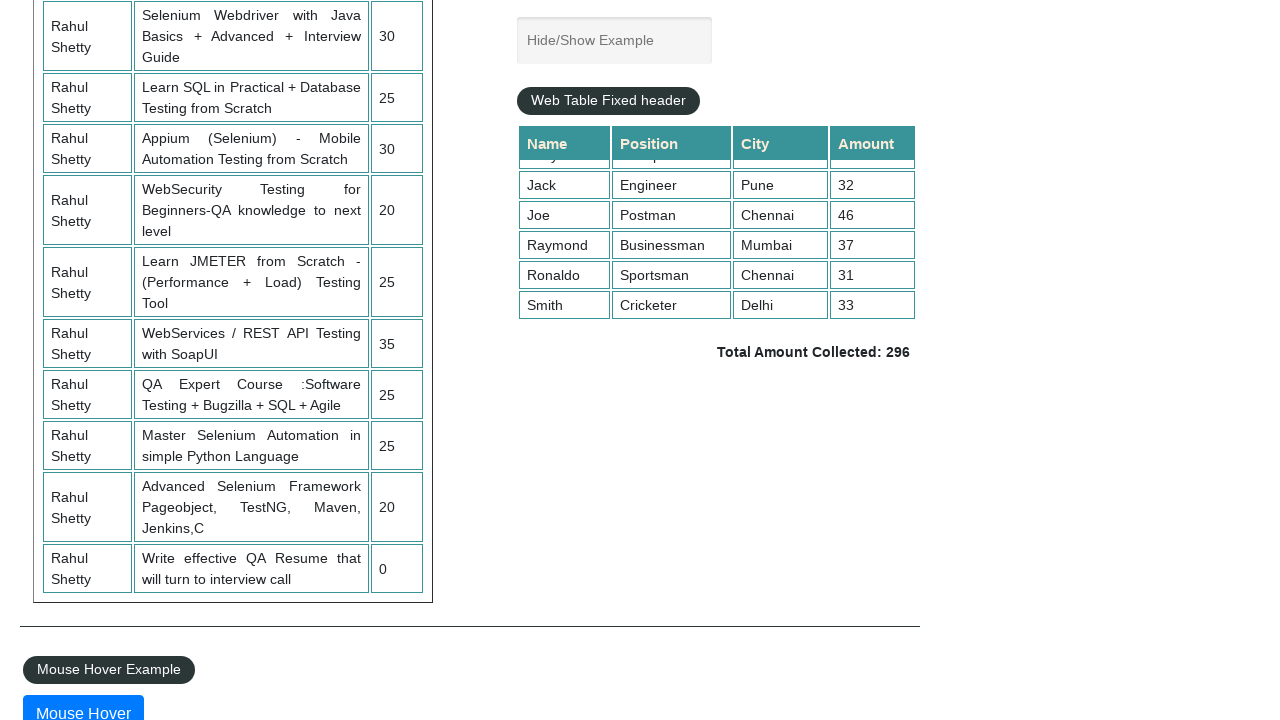

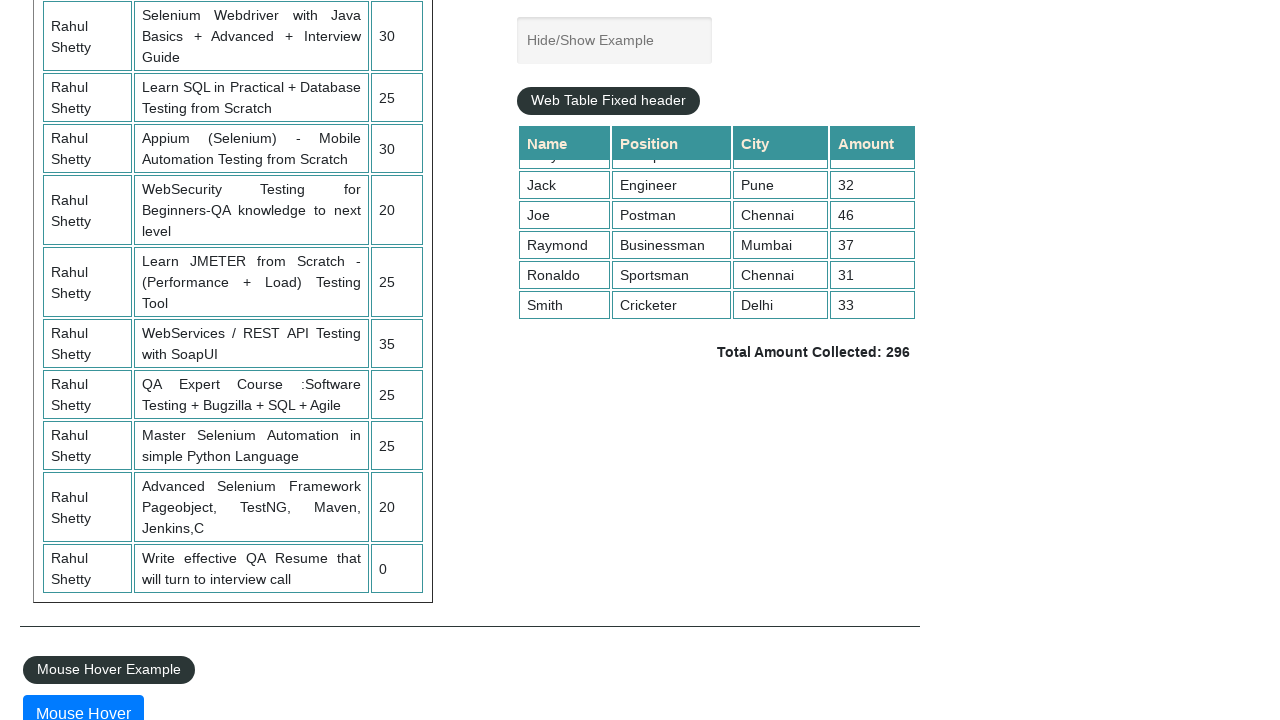